Tests window handling by clicking a link that opens a new window, switching between windows, and verifying content in each window

Starting URL: https://the-internet.herokuapp.com/windows

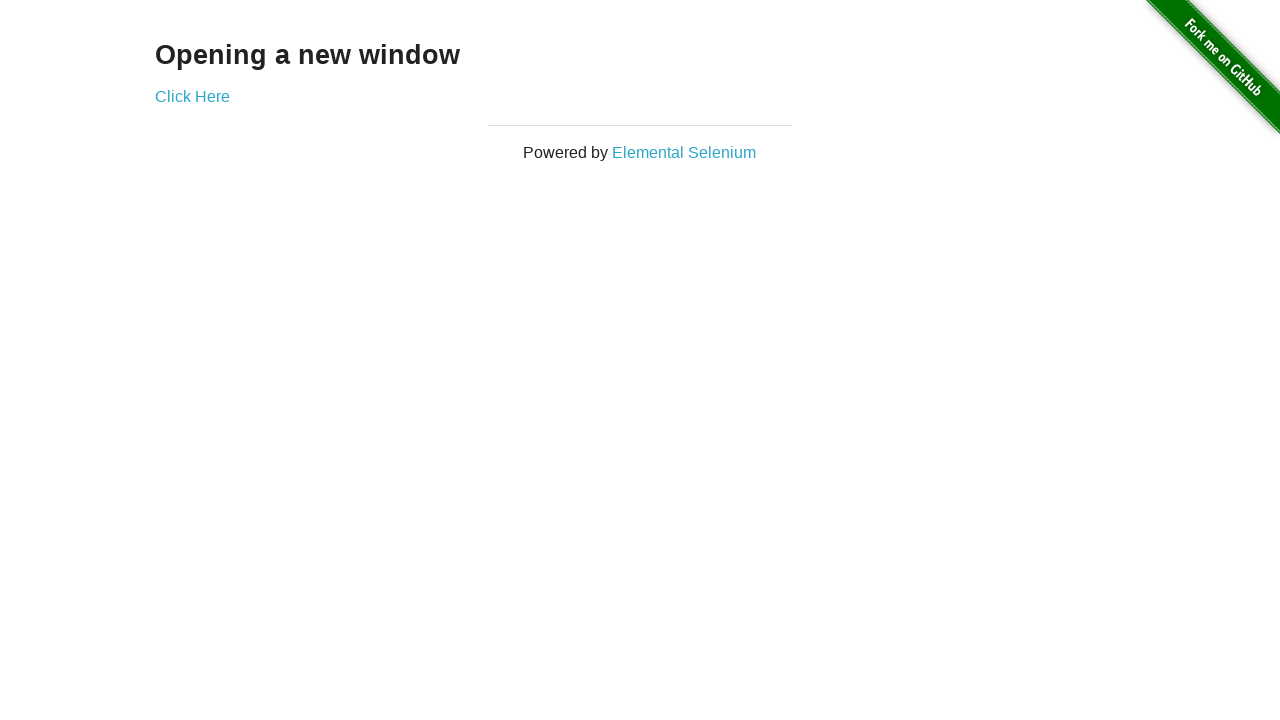

Retrieved heading text 'Opening a new window'
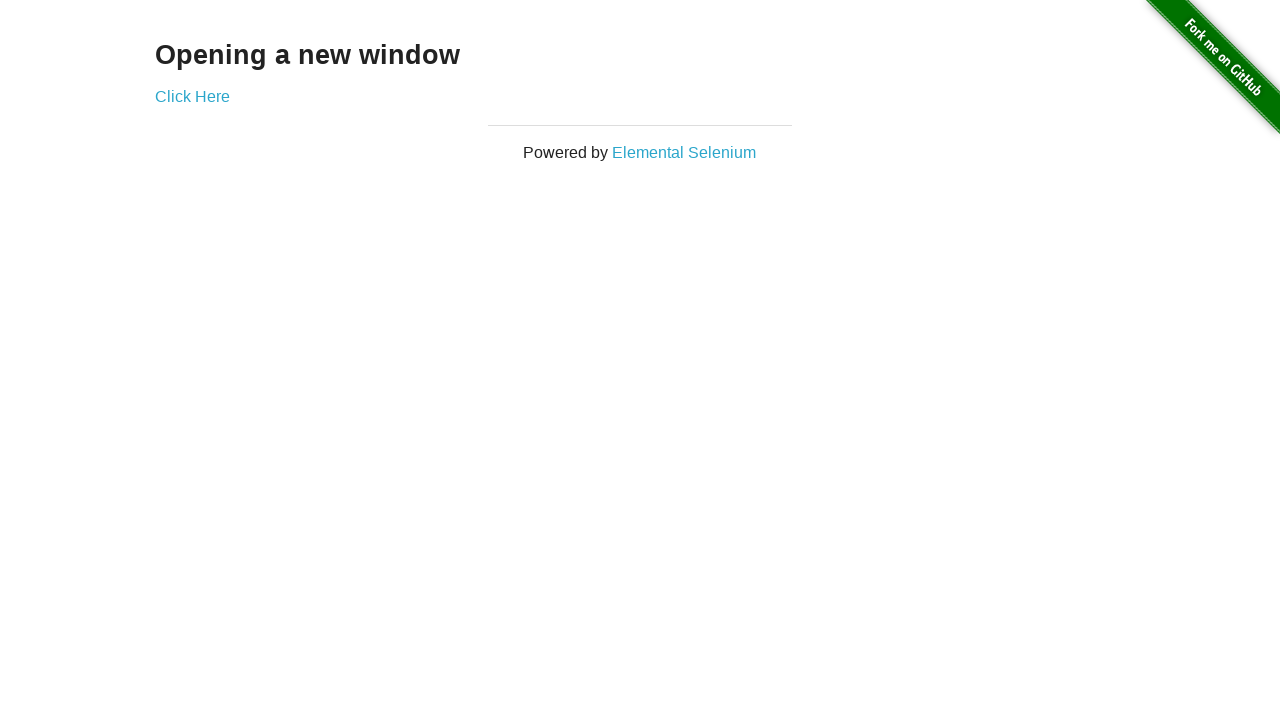

Verified heading text matches 'Opening a new window'
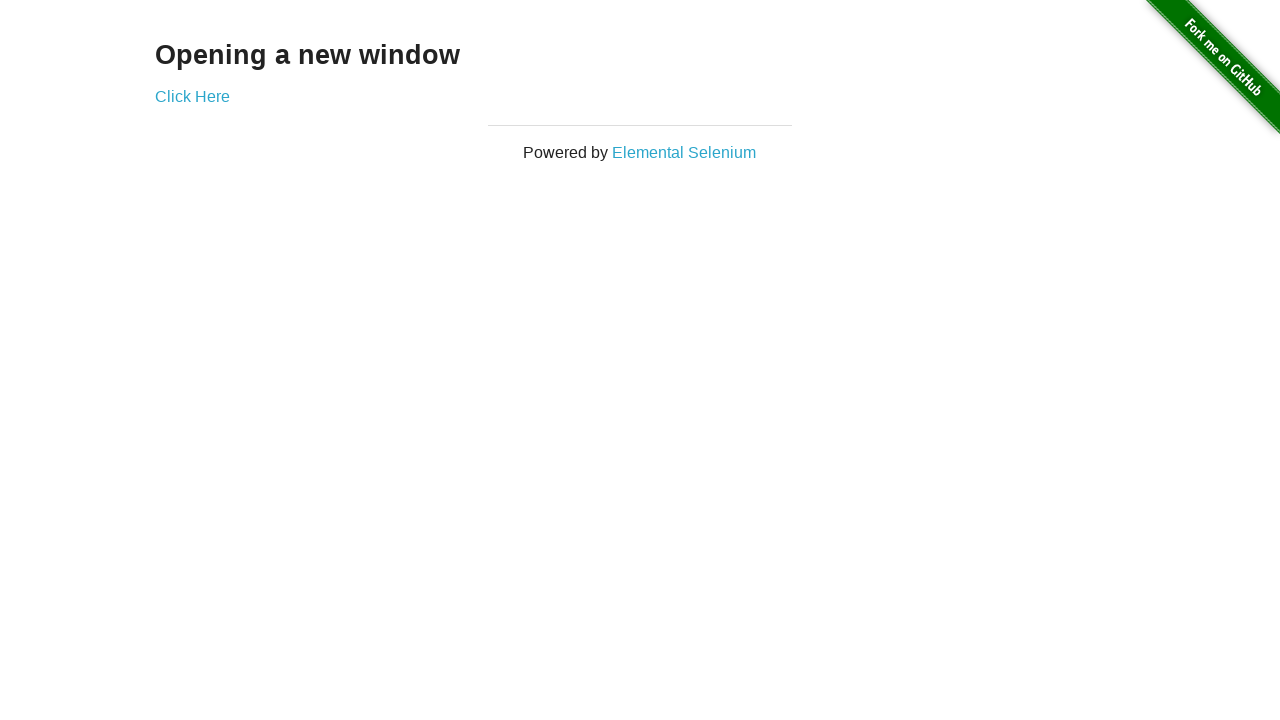

Verified page title is 'The Internet'
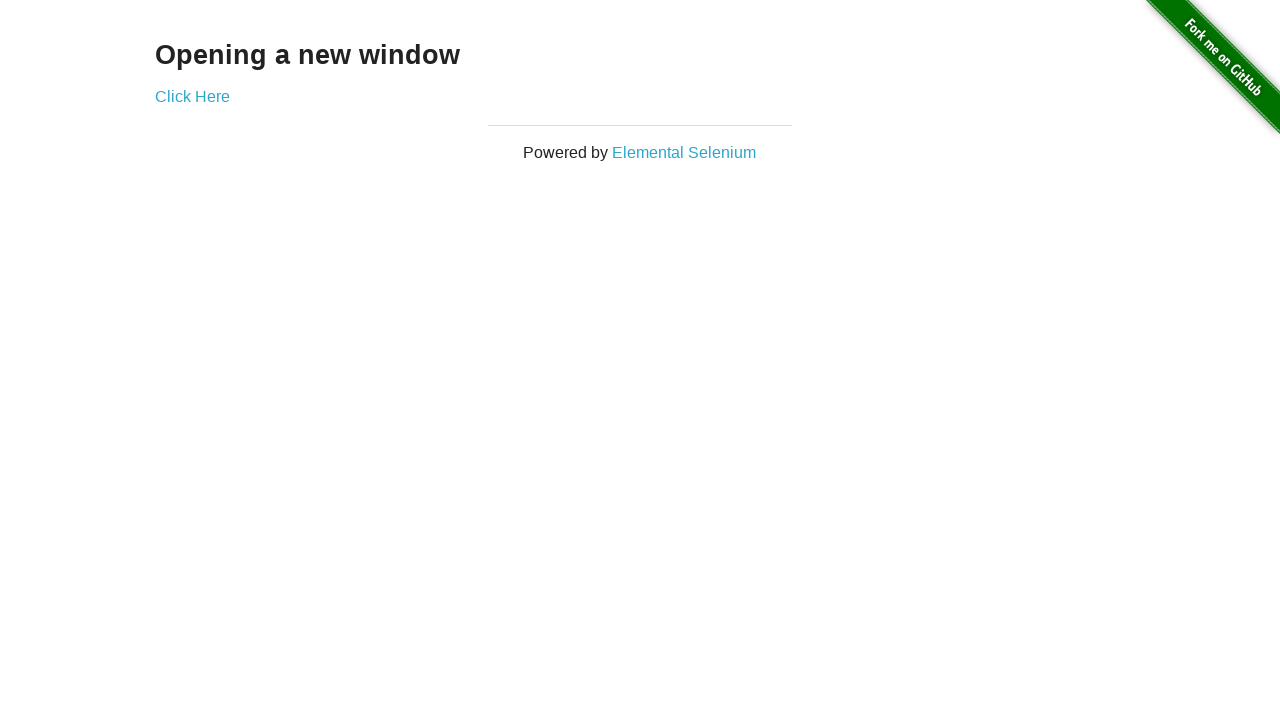

Clicked 'Click Here' button to open new window at (192, 96) on text=Click Here
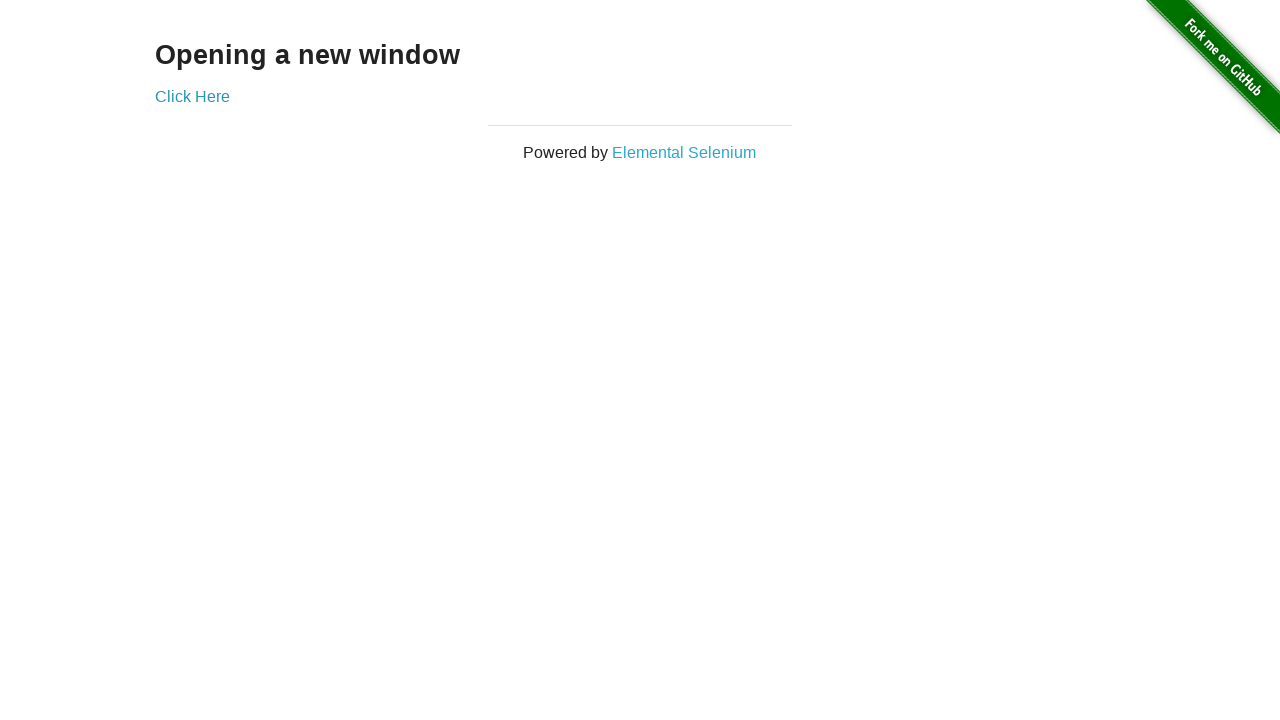

New window opened and captured
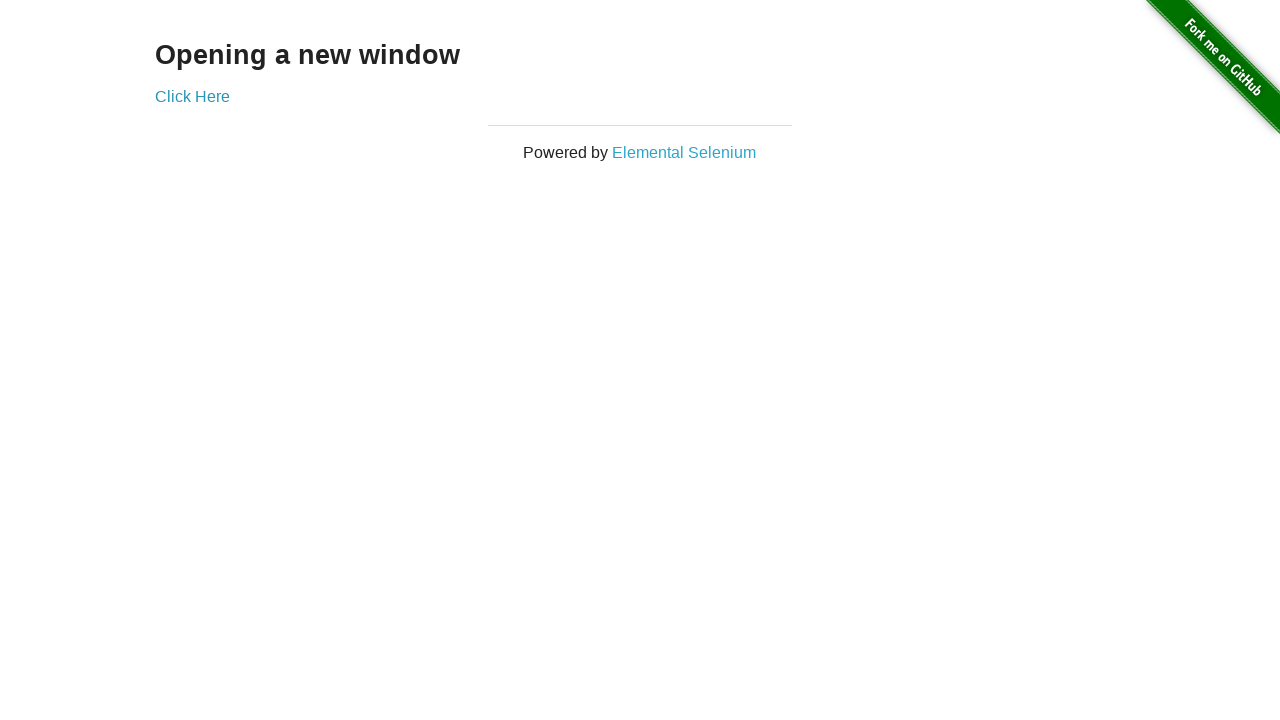

New window loaded completely
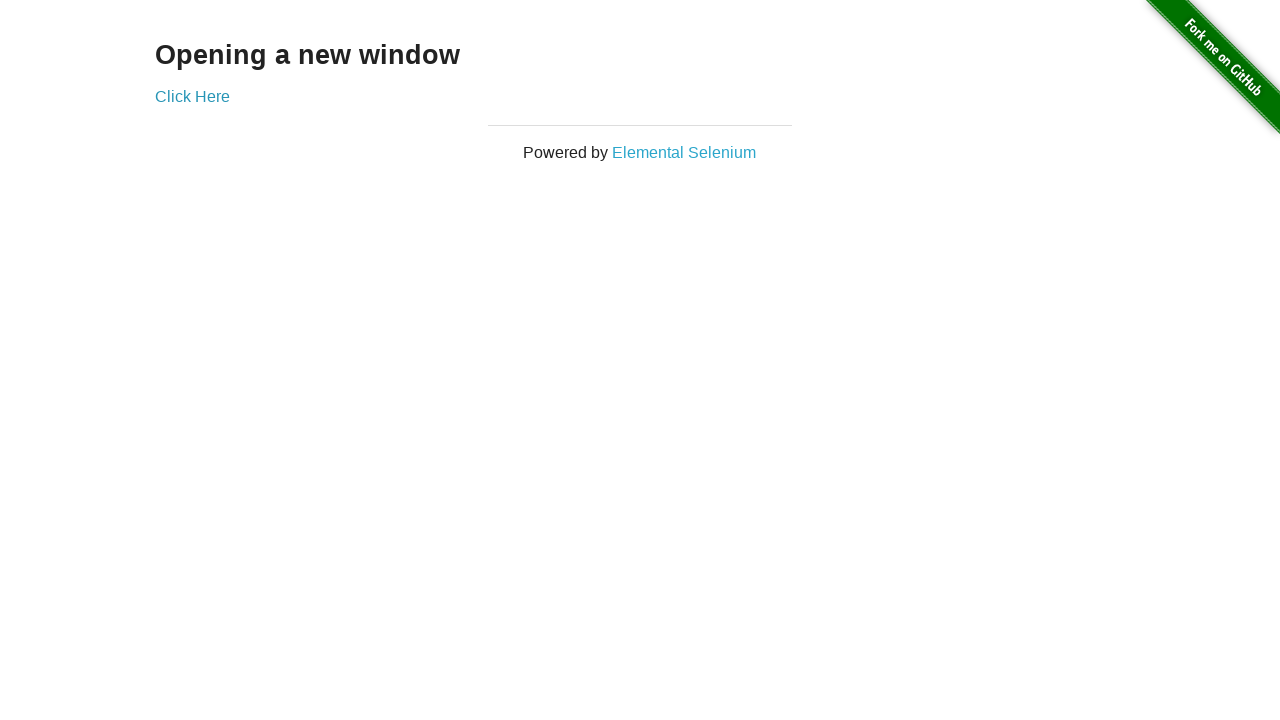

Verified new window title is 'New Window'
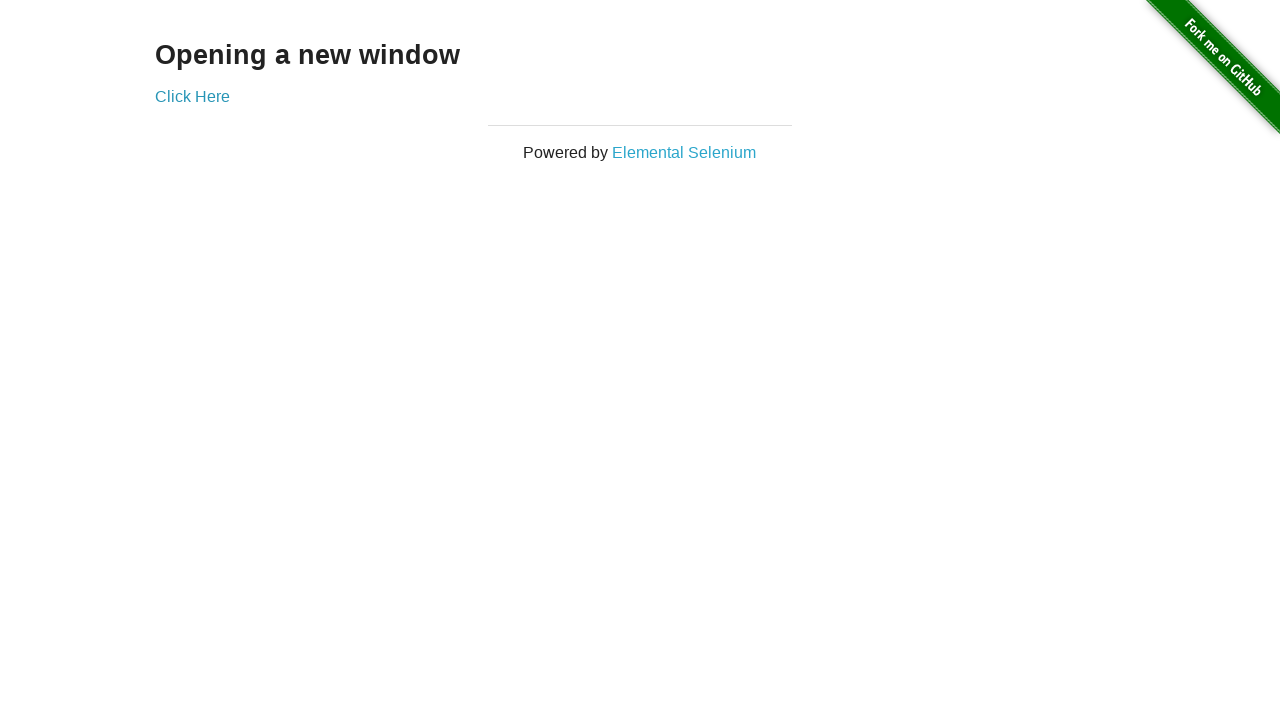

Retrieved heading text from new window
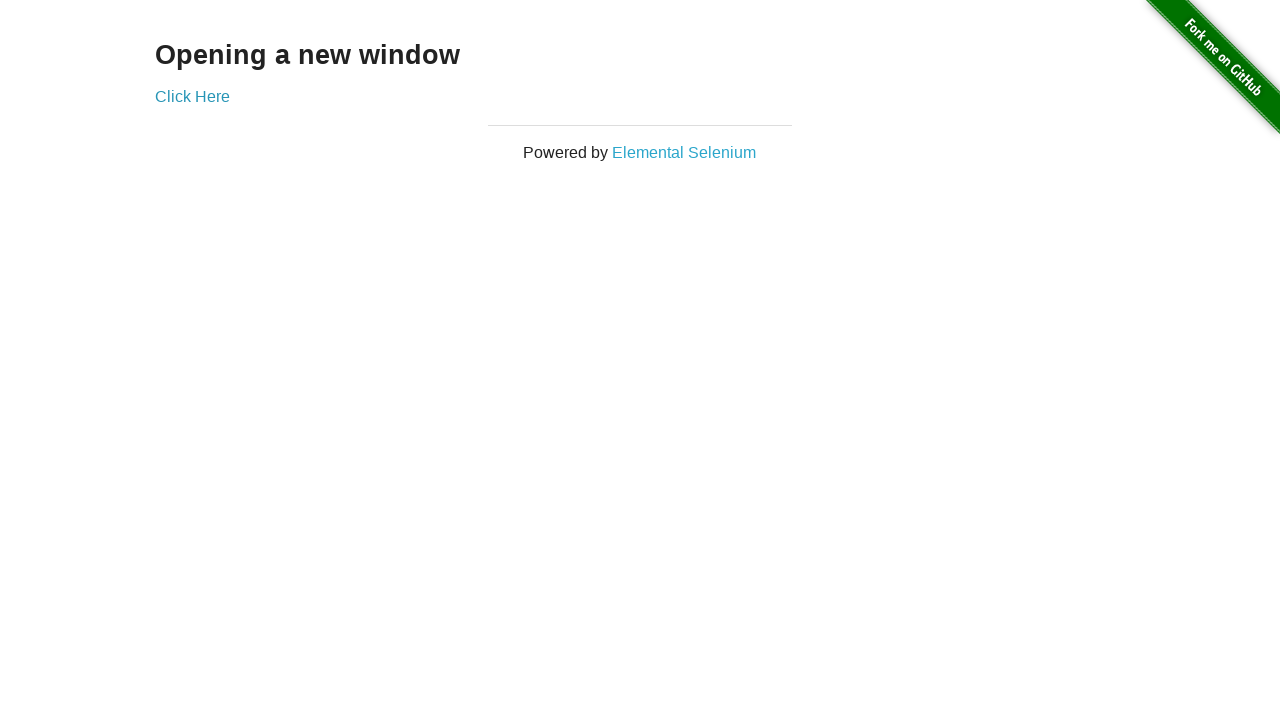

Verified new window heading text matches 'New Window'
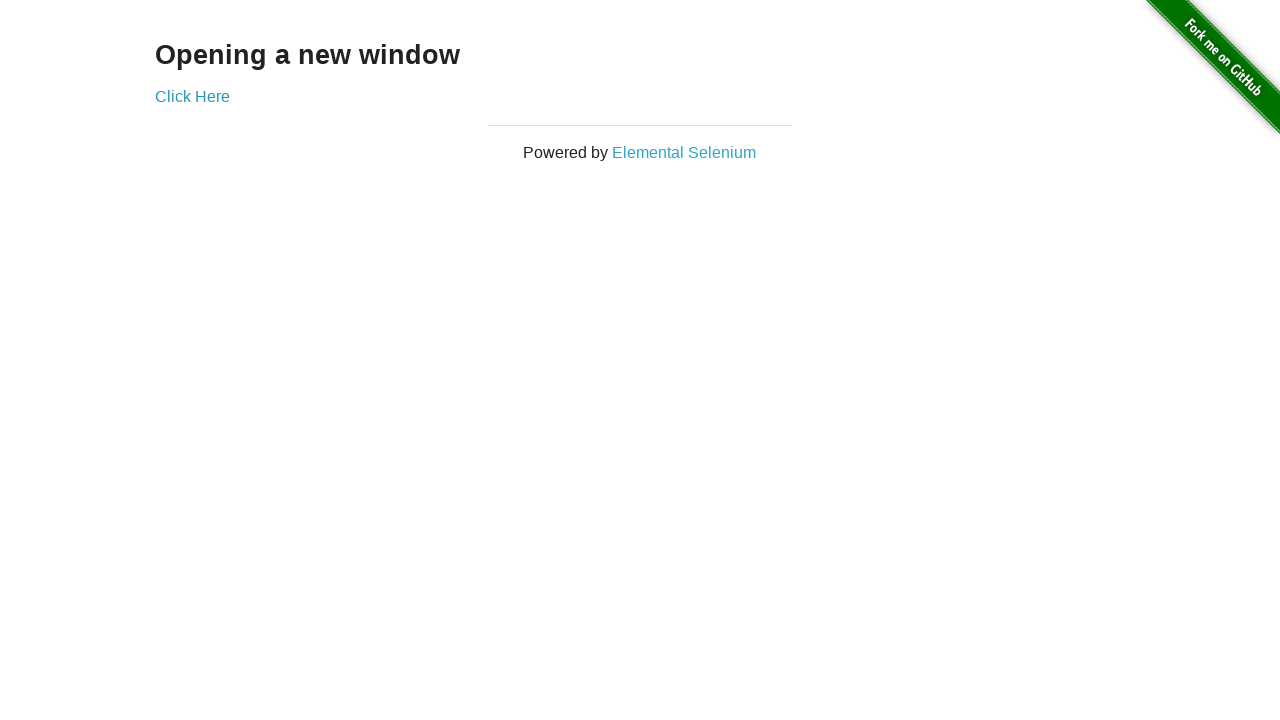

Brought original window to front
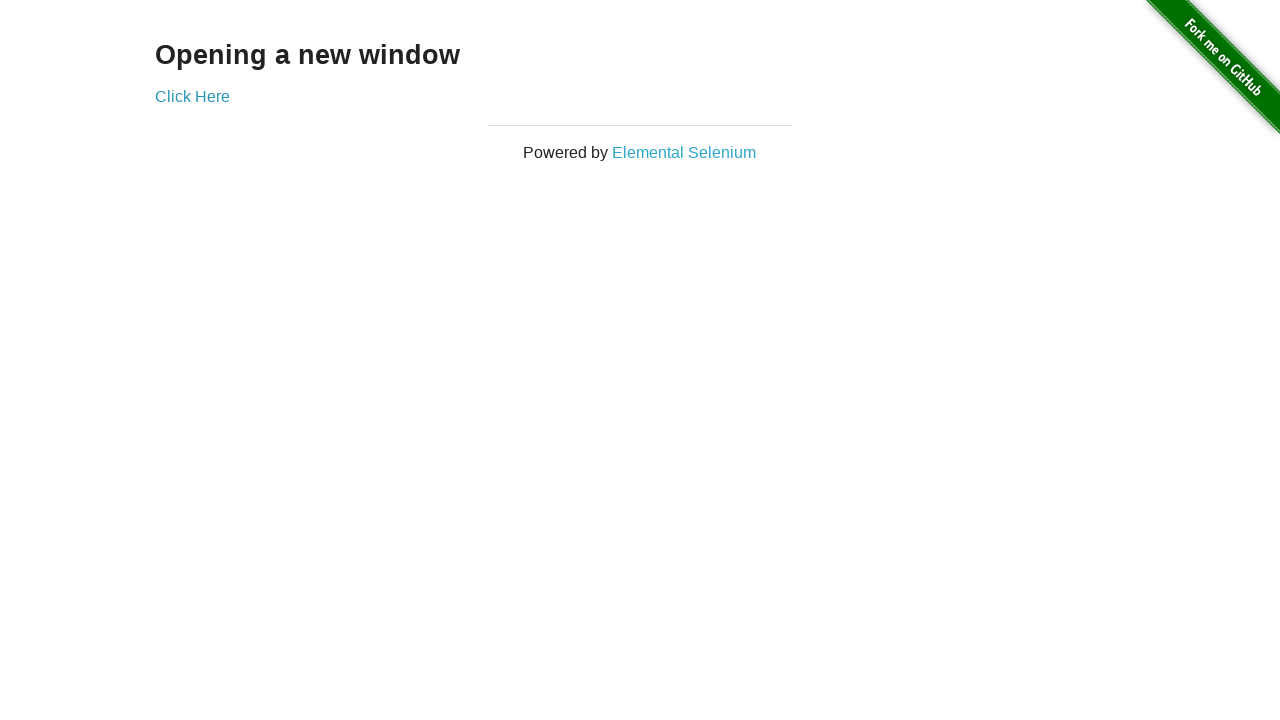

Verified original window title is 'The Internet'
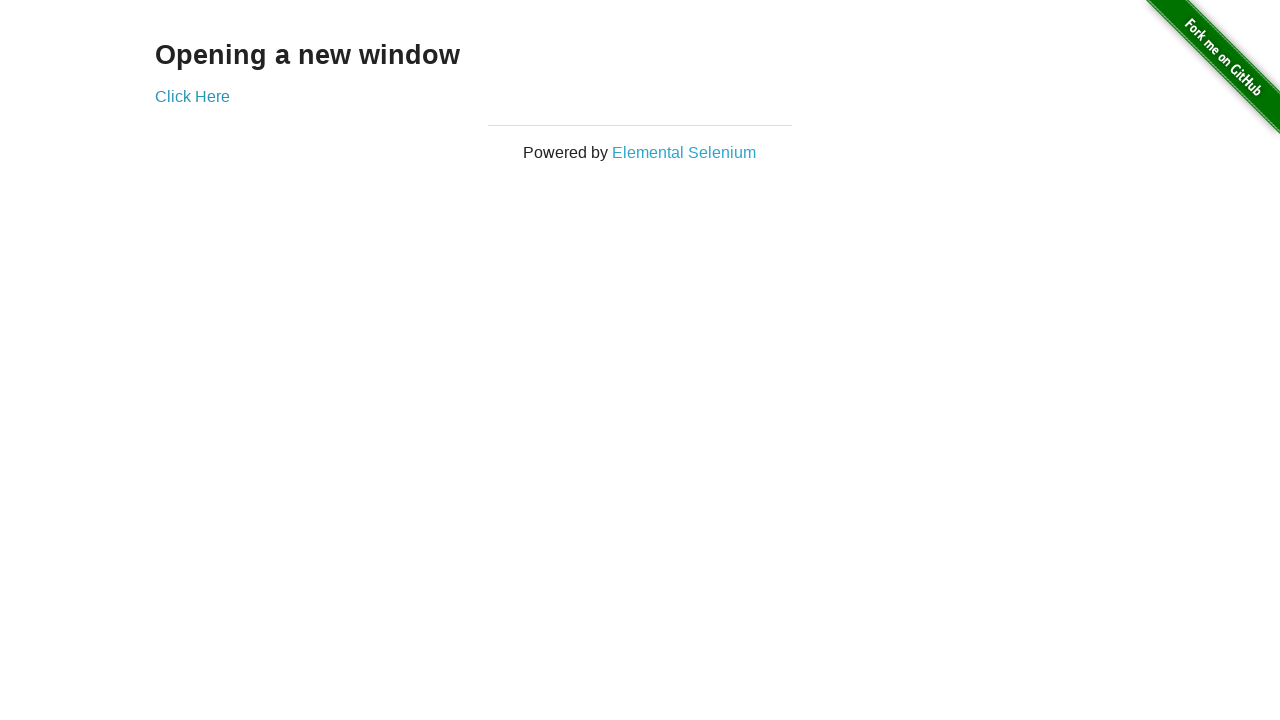

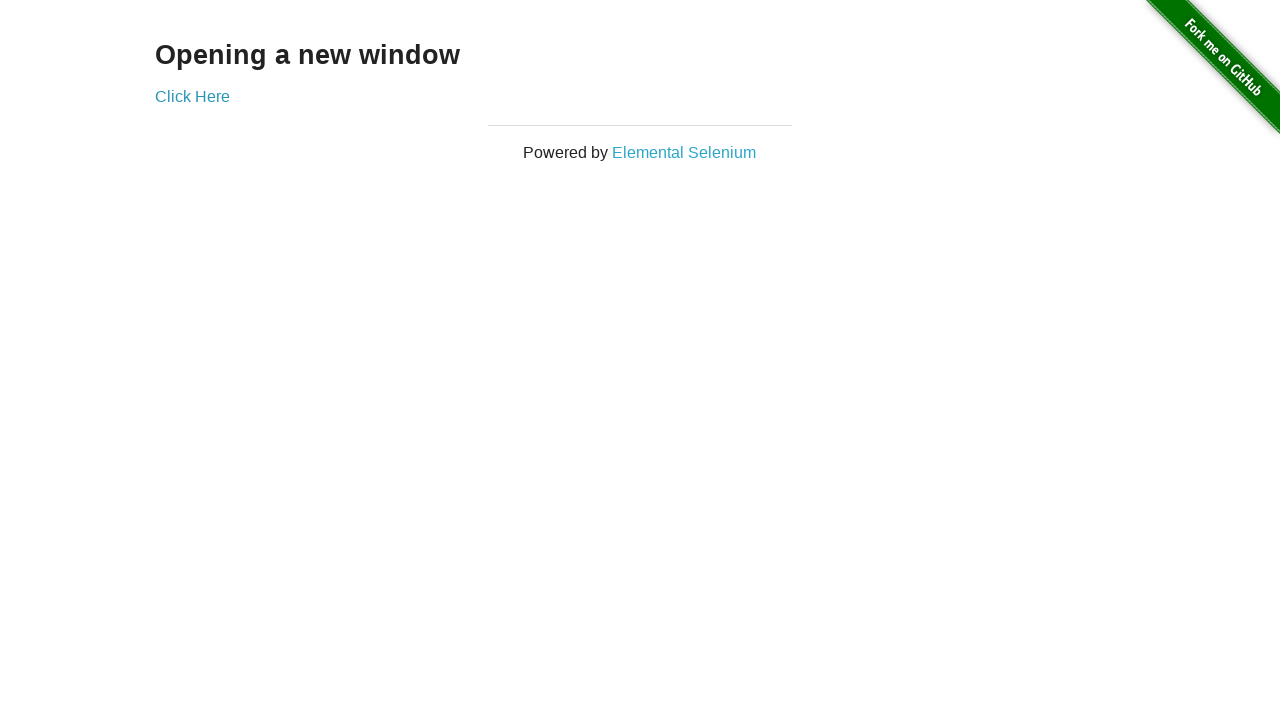